Tests a simple form submission by filling in first name, last name, city, and country fields using different locator strategies, then clicking the submit button.

Starting URL: http://suninjuly.github.io/simple_form_find_task.html

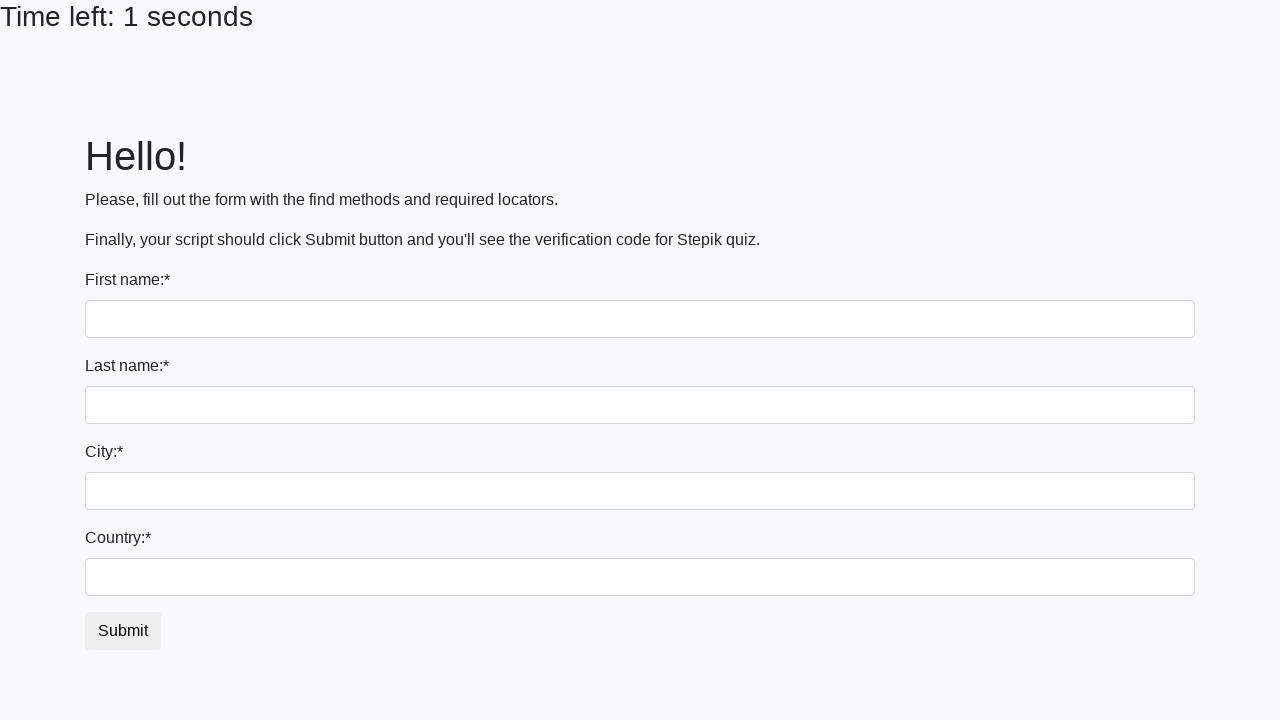

Filled first name field with 'Ivan' on input >> nth=0
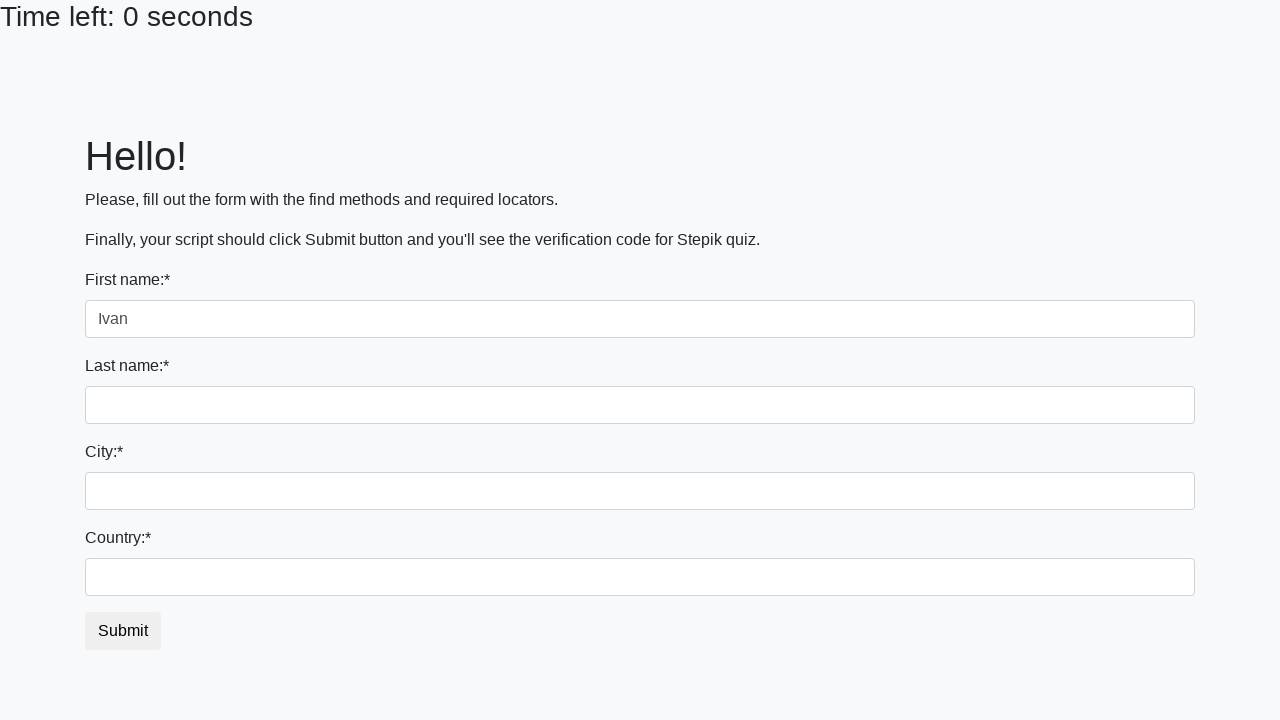

Filled last name field with 'Petrov' on input[name='last_name']
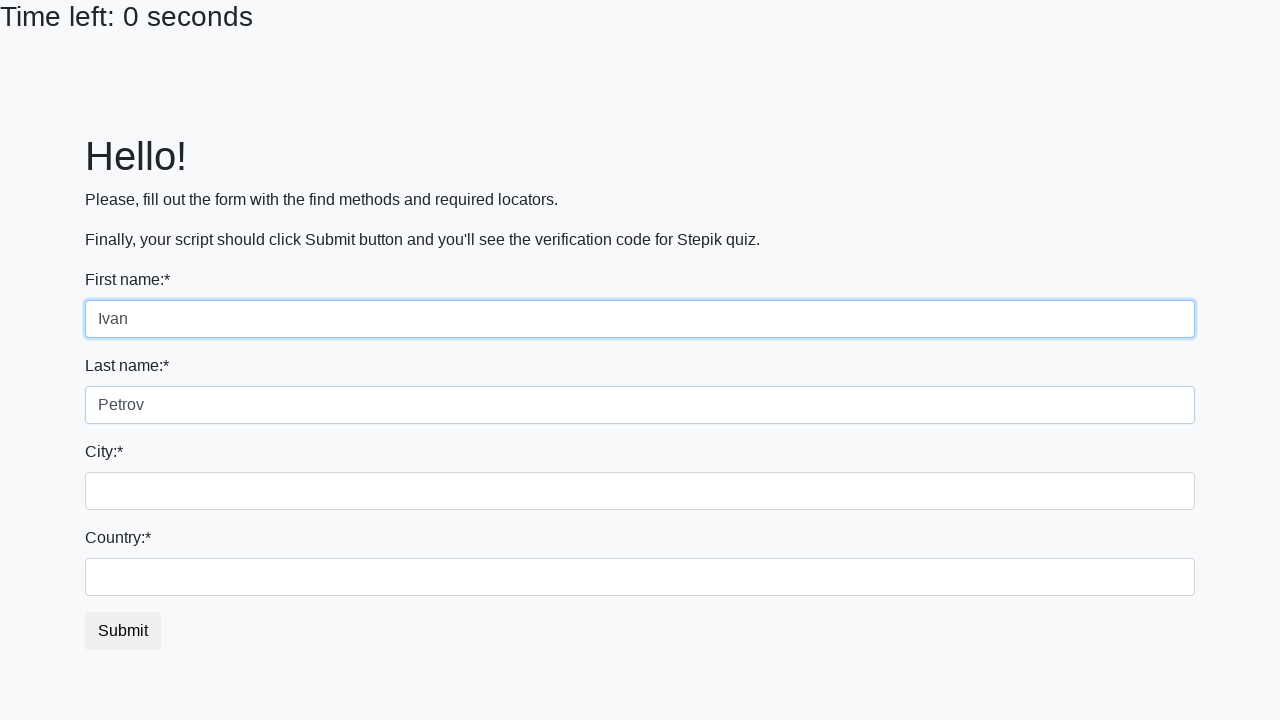

Filled city field with 'Smolensk' on .city
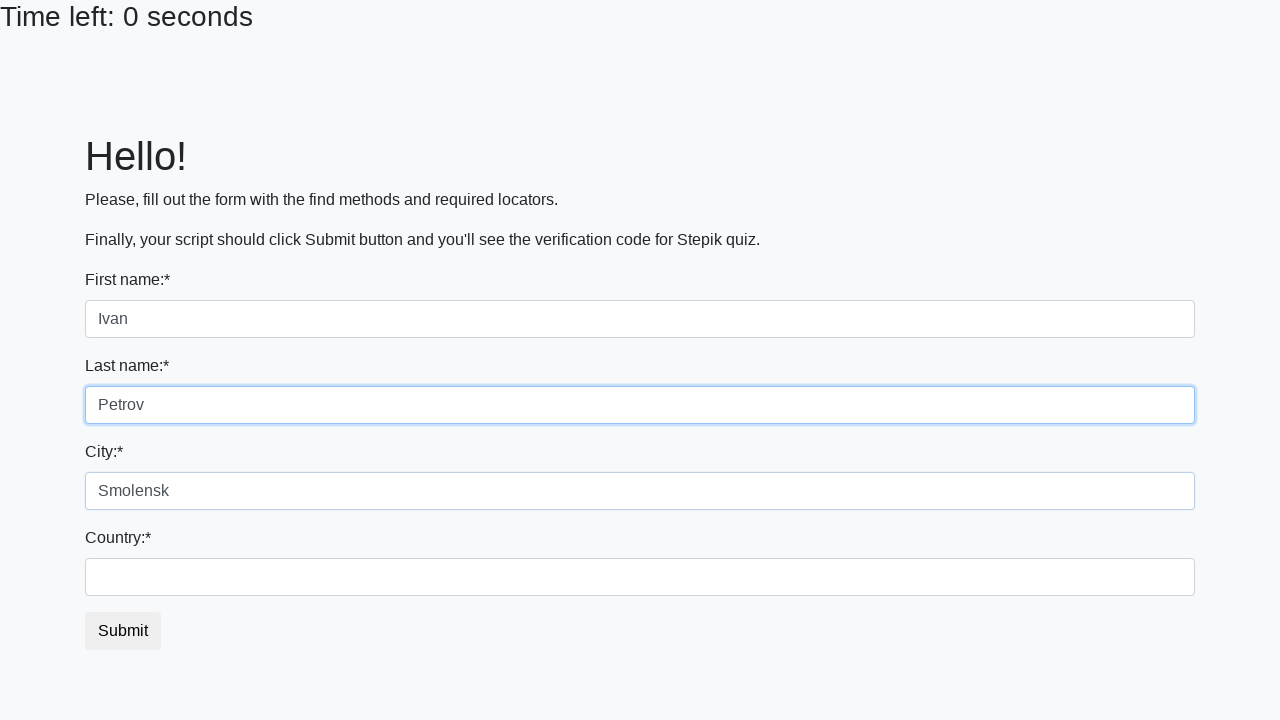

Filled country field with 'Russia' on #country
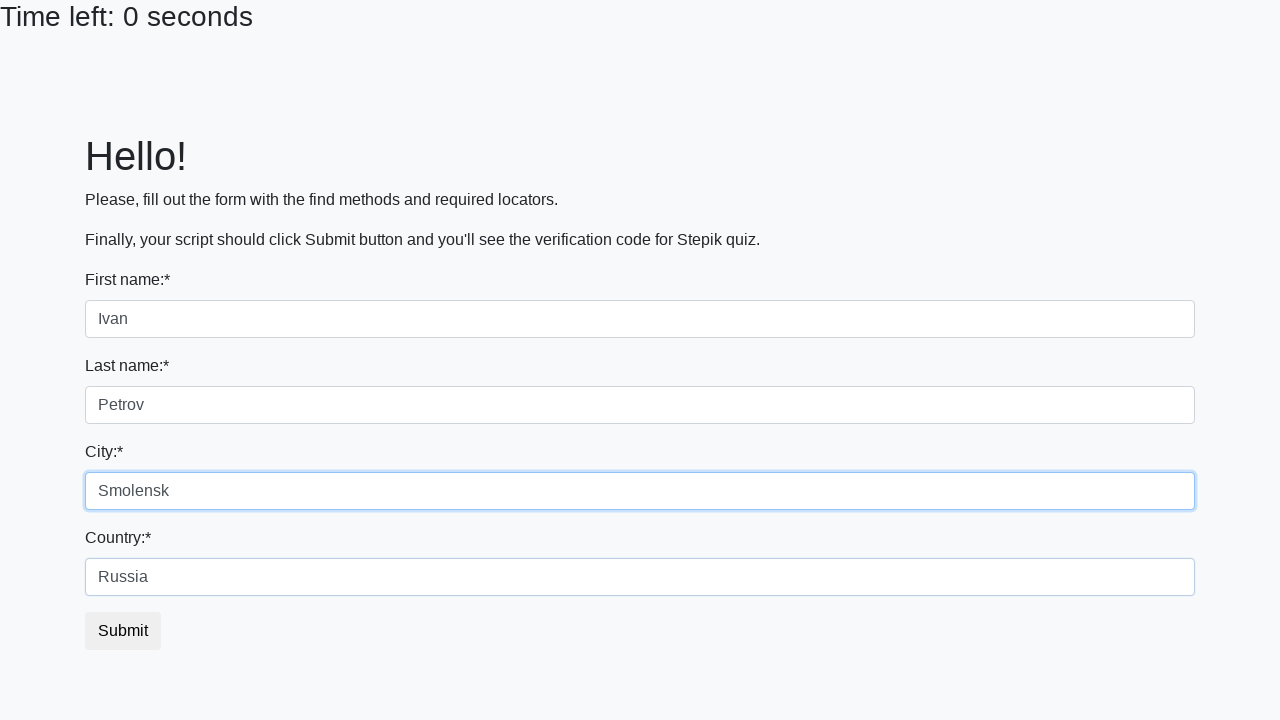

Clicked submit button to submit form at (123, 631) on button.btn
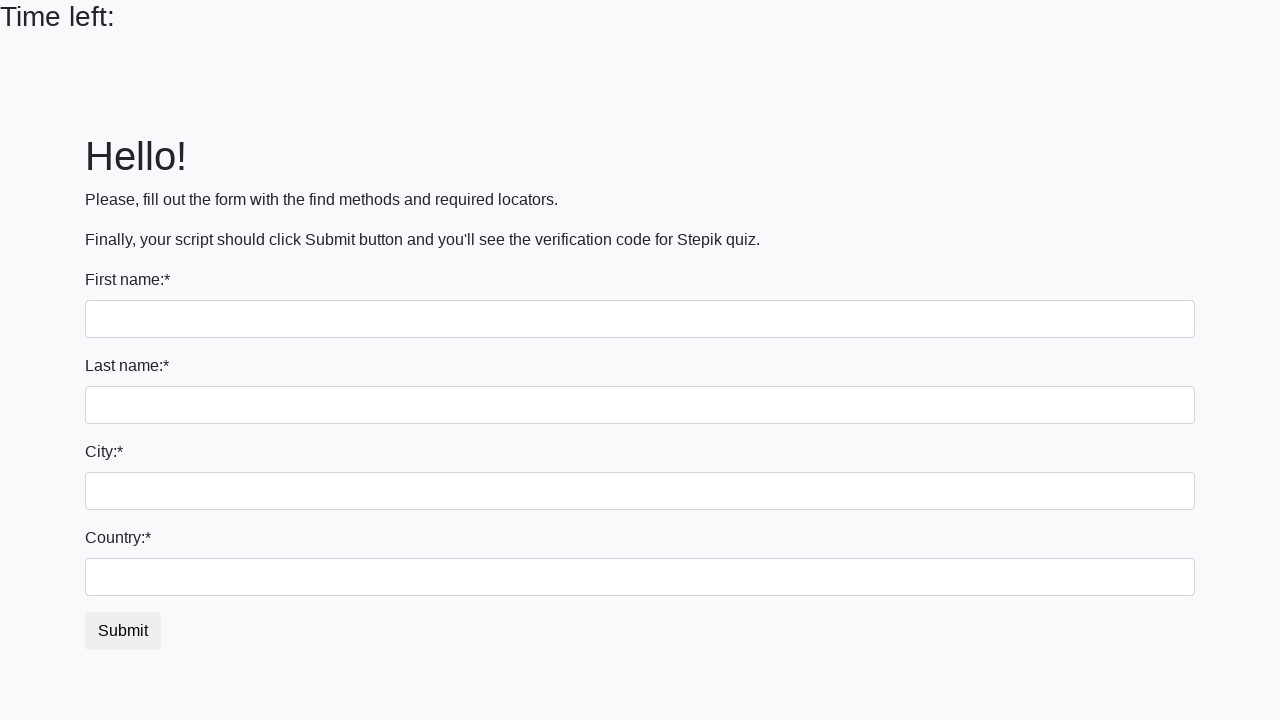

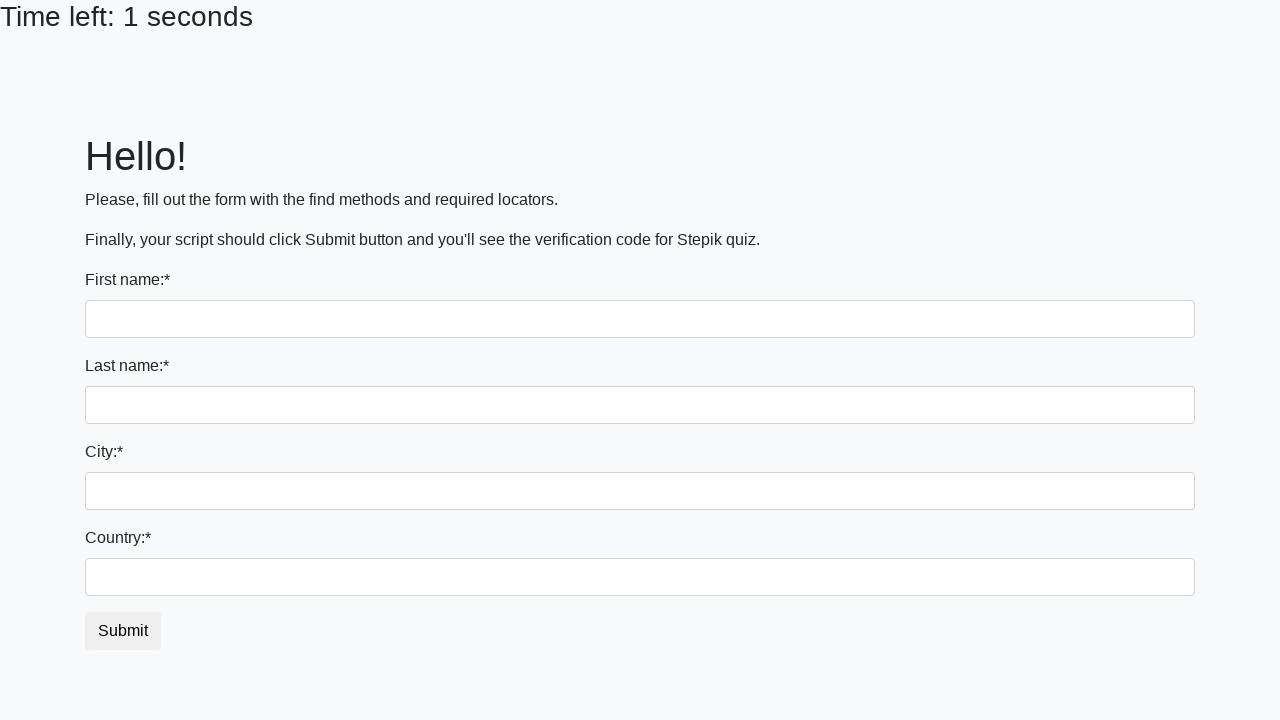